Tests filter dropdown interaction by scrolling, clicking filter button, and selecting recent option

Starting URL: https://dribbble.com/

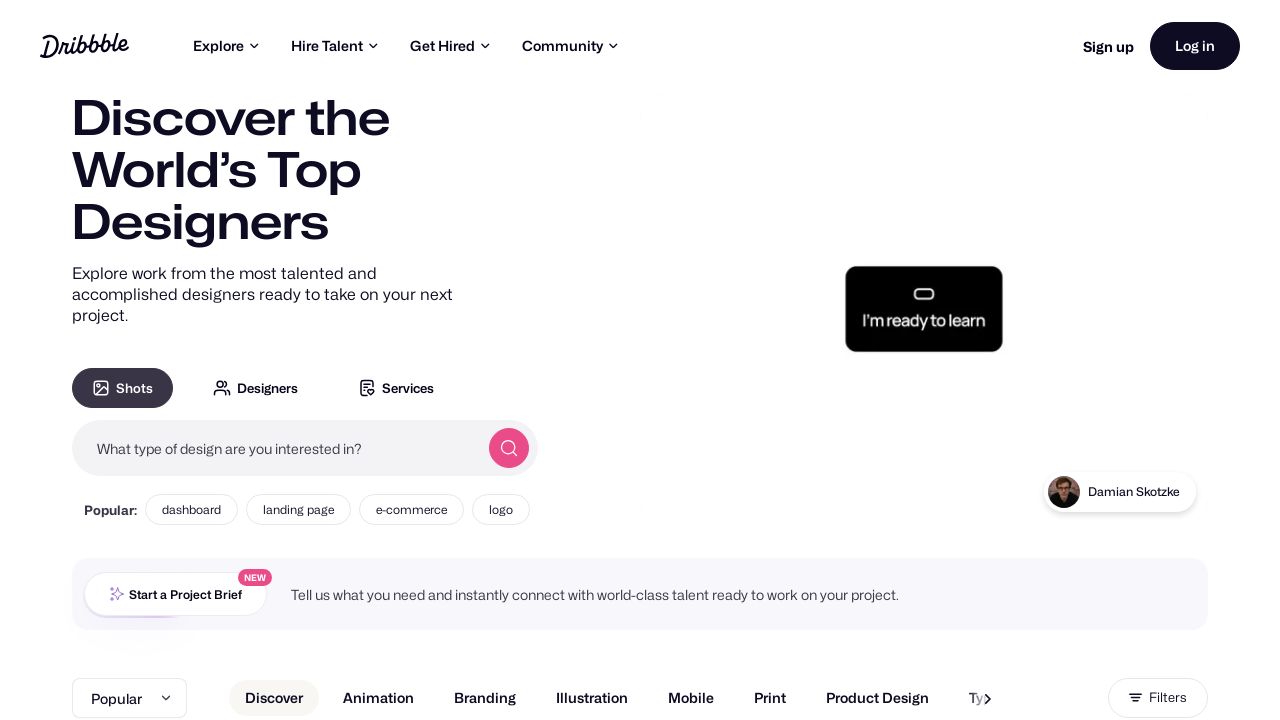

Scrolled down the page by 250 pixels
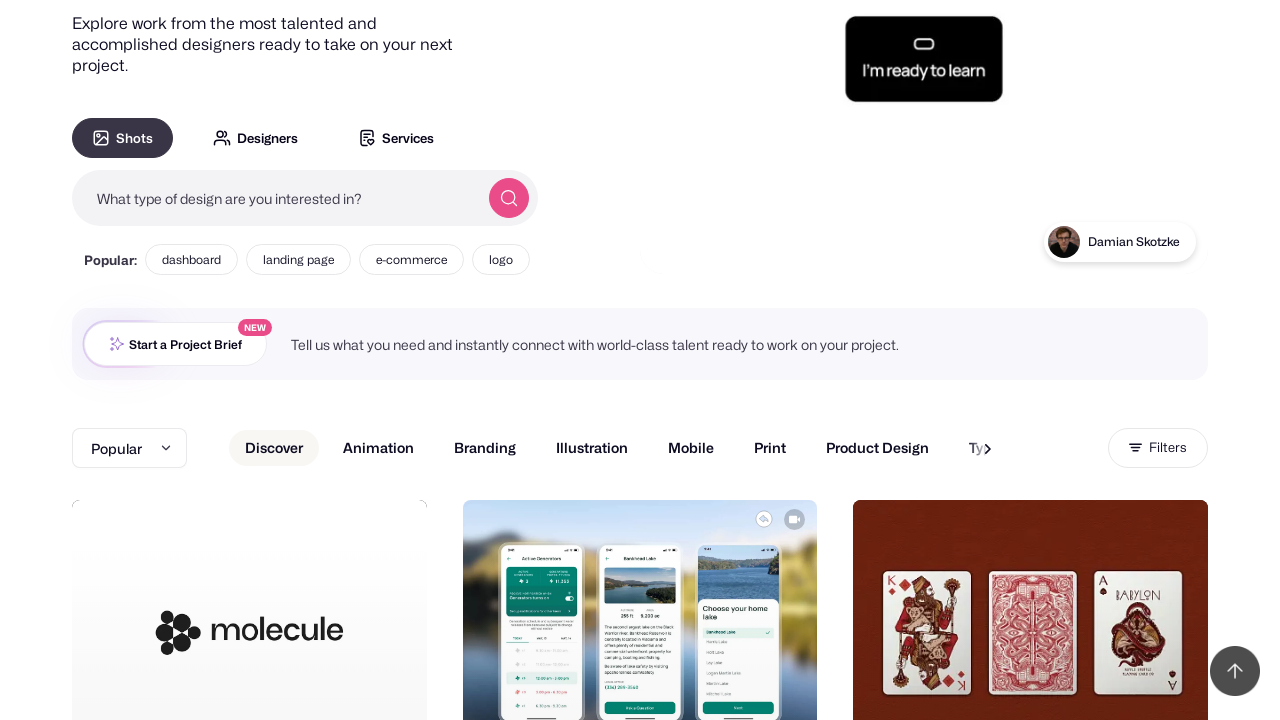

Clicked on the filter dropdown button at (130, 448) on div.filter-views.js-shot-views > span > a
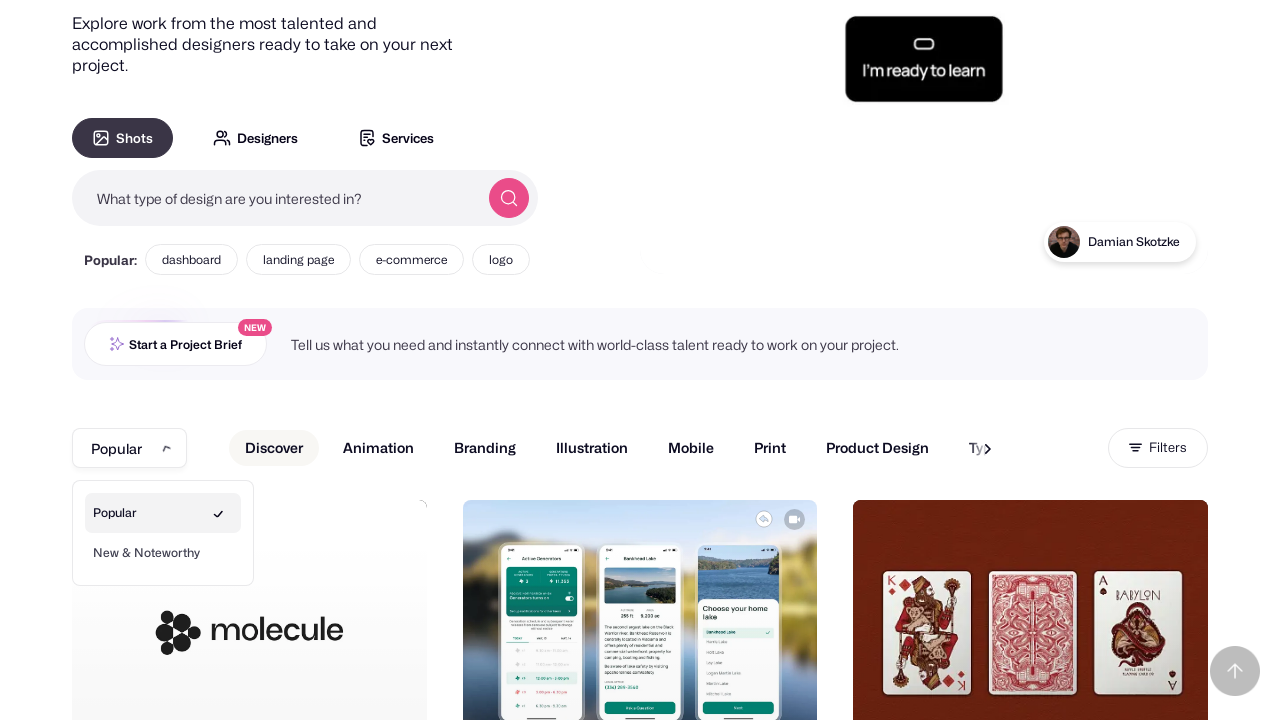

Selected recent option from filter dropdown at (163, 553) on #recent-btn
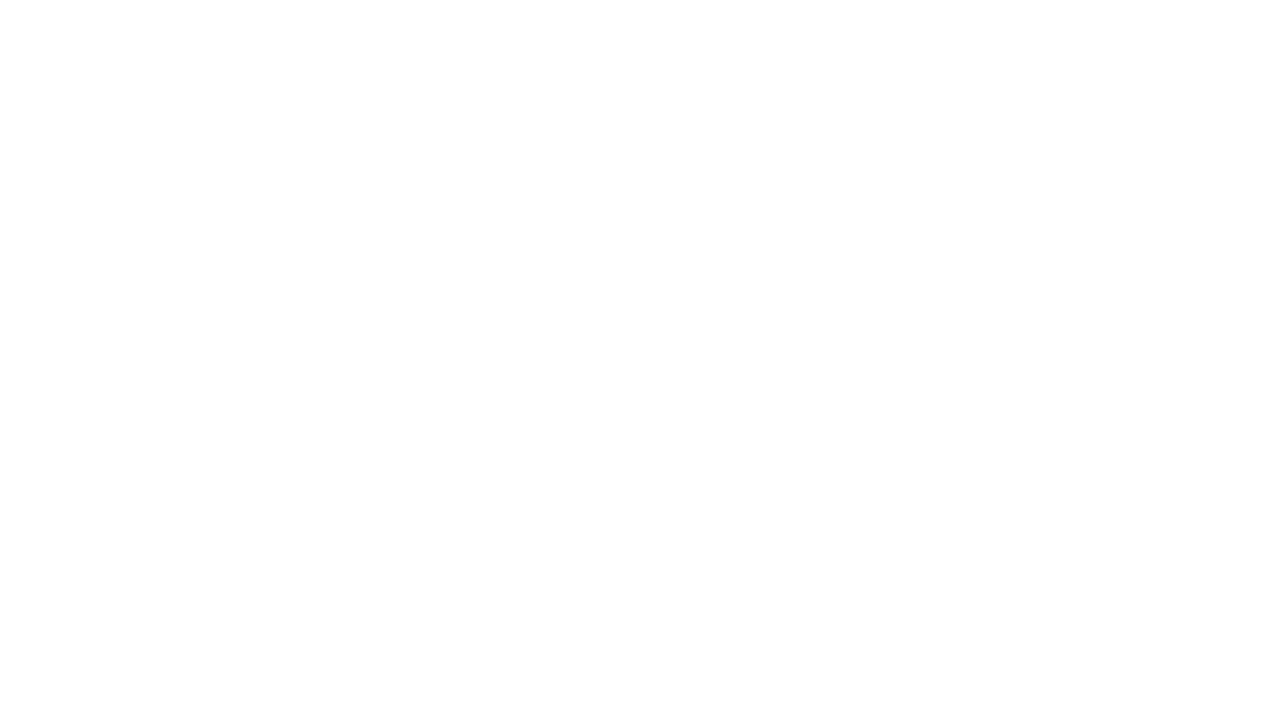

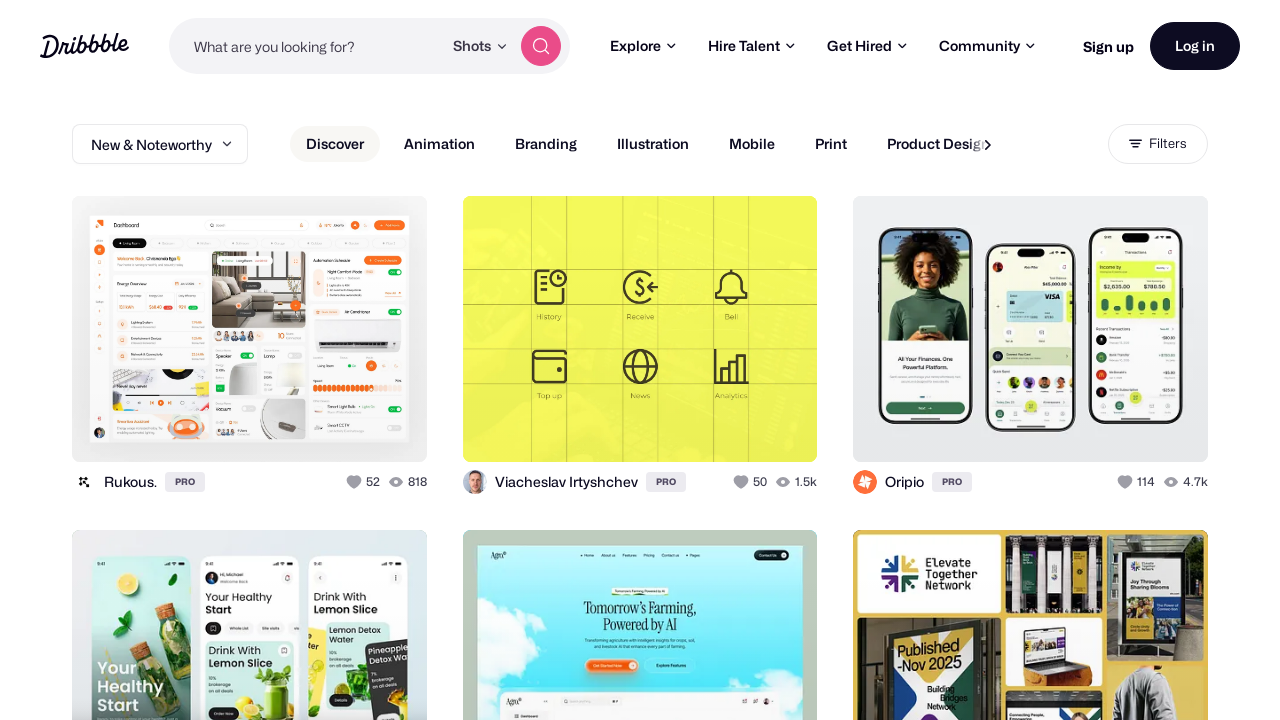